Verifies the page title matches the expected title for the Tickertape landing page

Starting URL: https://www.tickertape.in/

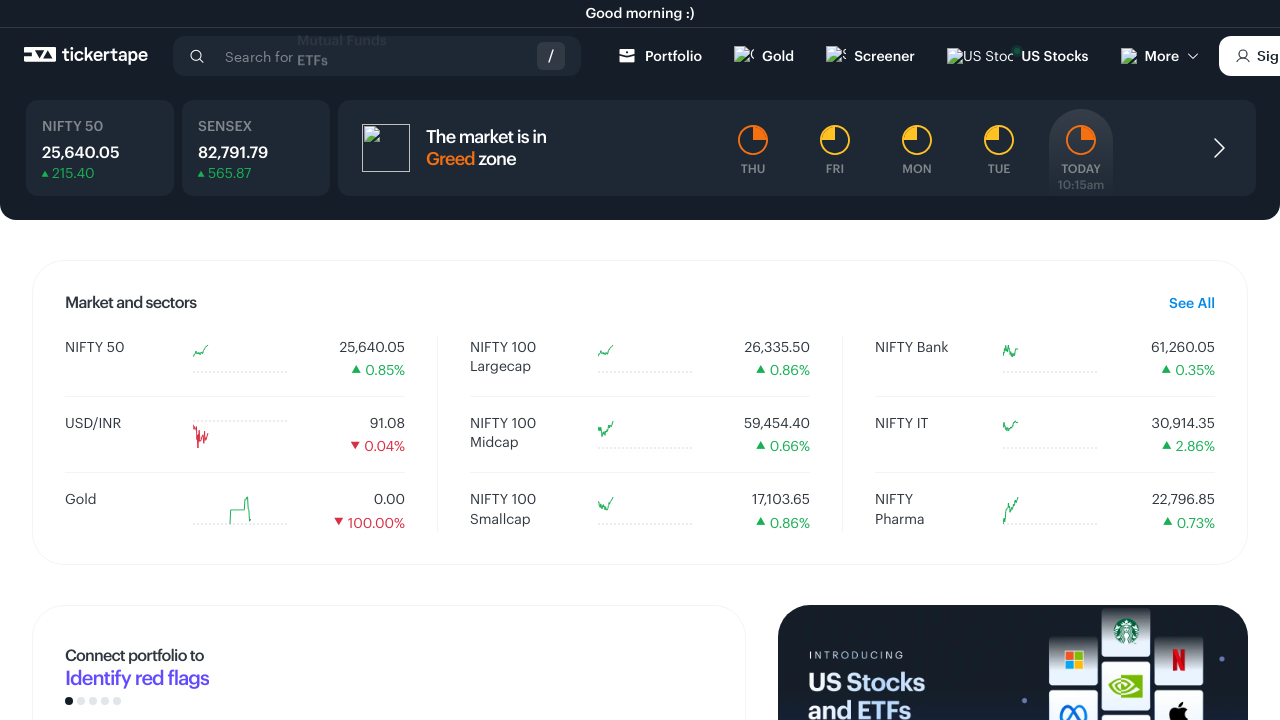

Navigated to Tickertape landing page
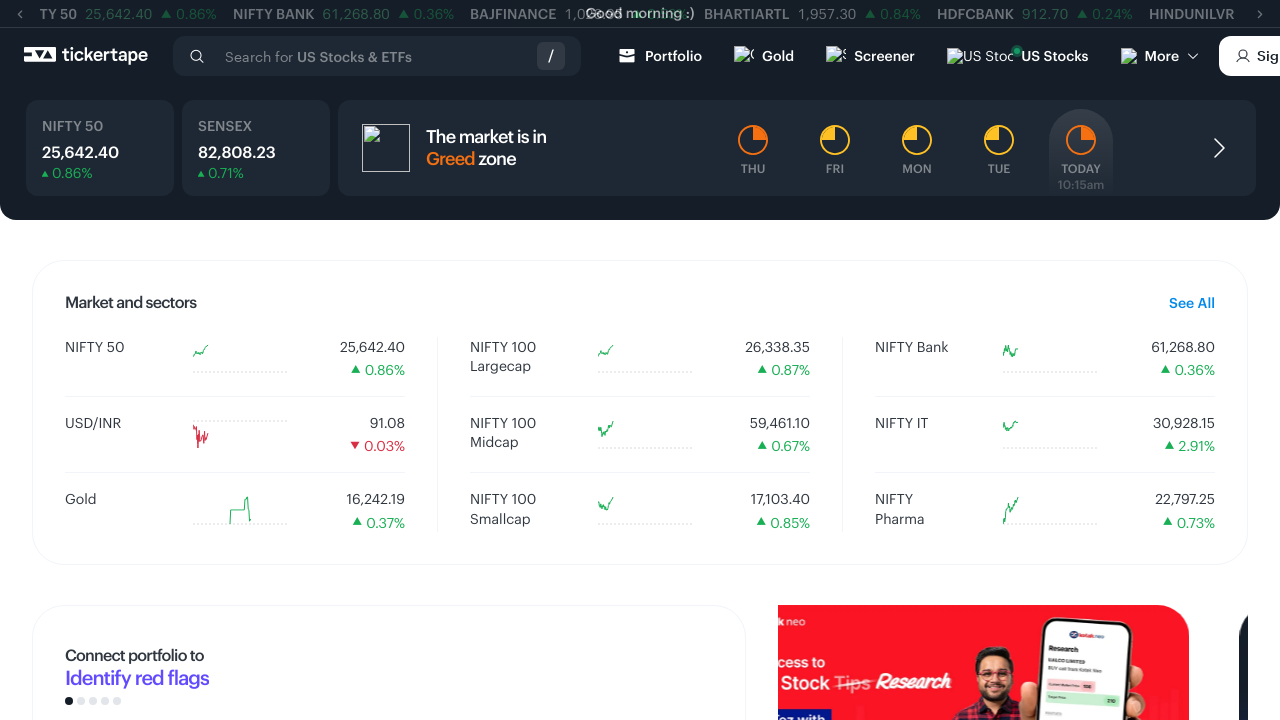

Verified page title matches expected title for Tickertape landing page
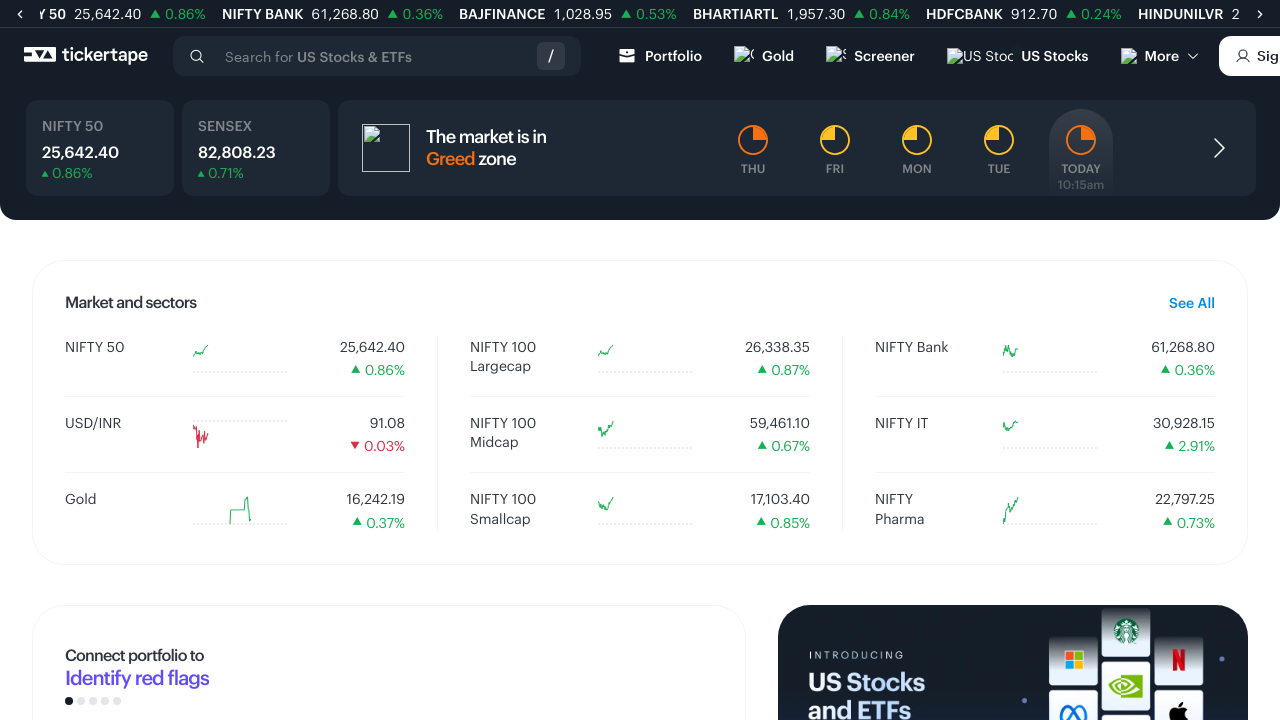

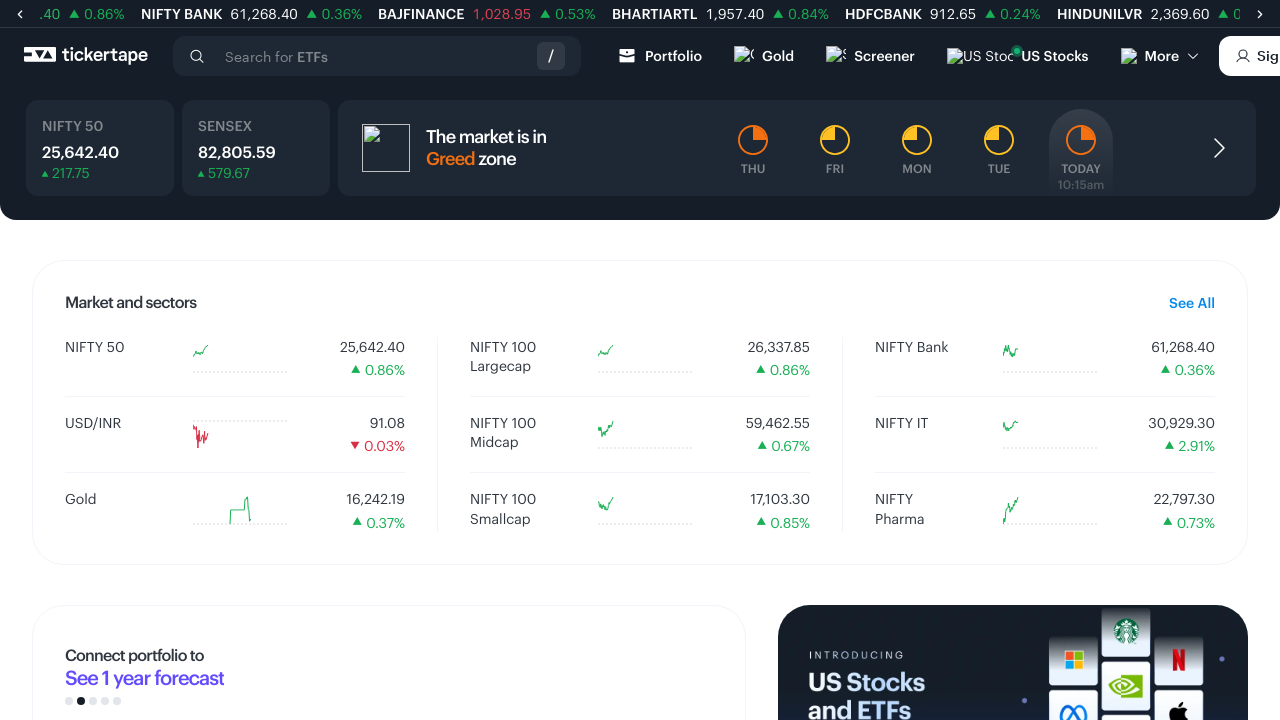